Clicks the Submit New Language tab in the menu and verifies navigation to submitnewlanguage.html

Starting URL: https://www.99-bottles-of-beer.net/

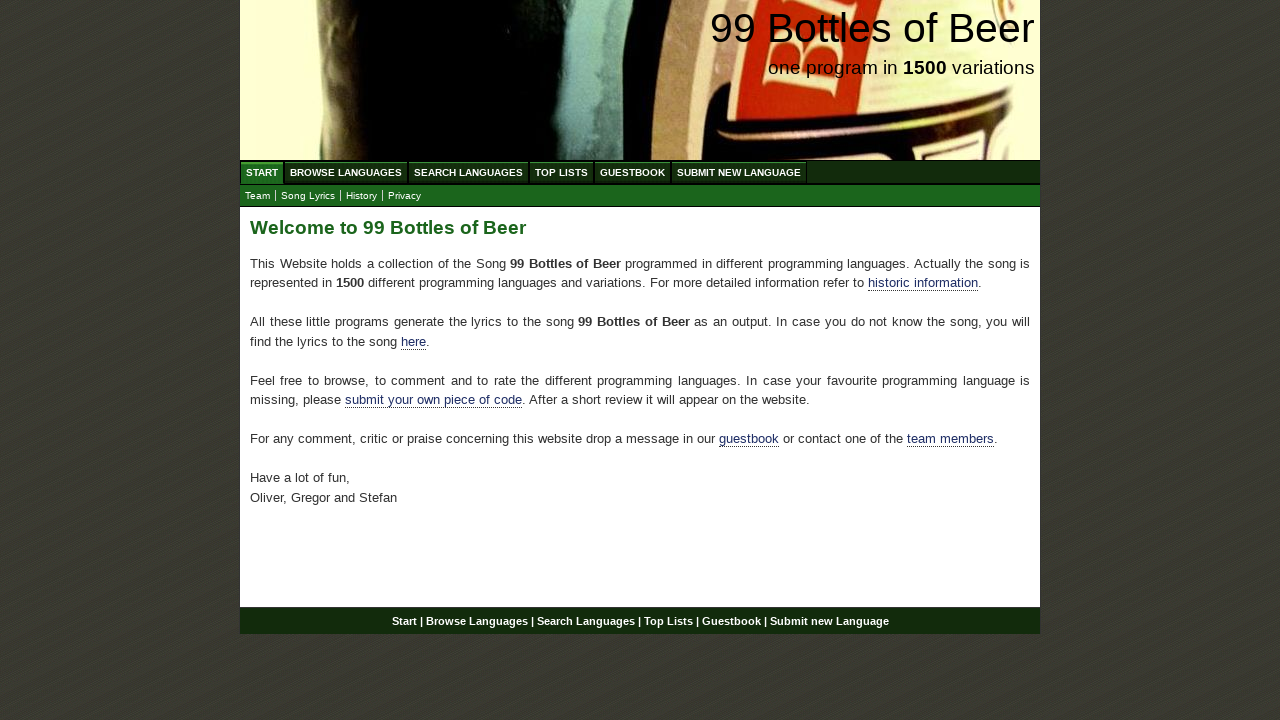

Clicked the Submit New Language tab in the menu at (739, 172) on ul#menu a[href='/submitnewlanguage.html']
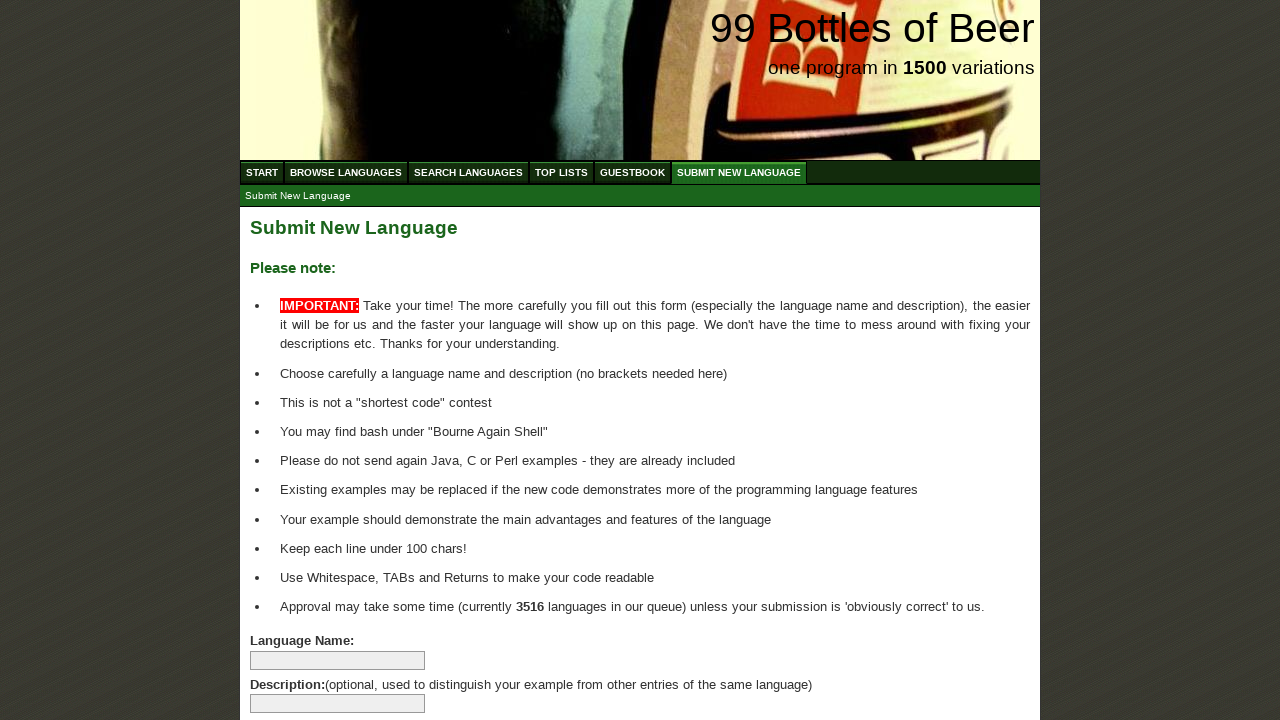

Verified navigation to submitnewlanguage.html
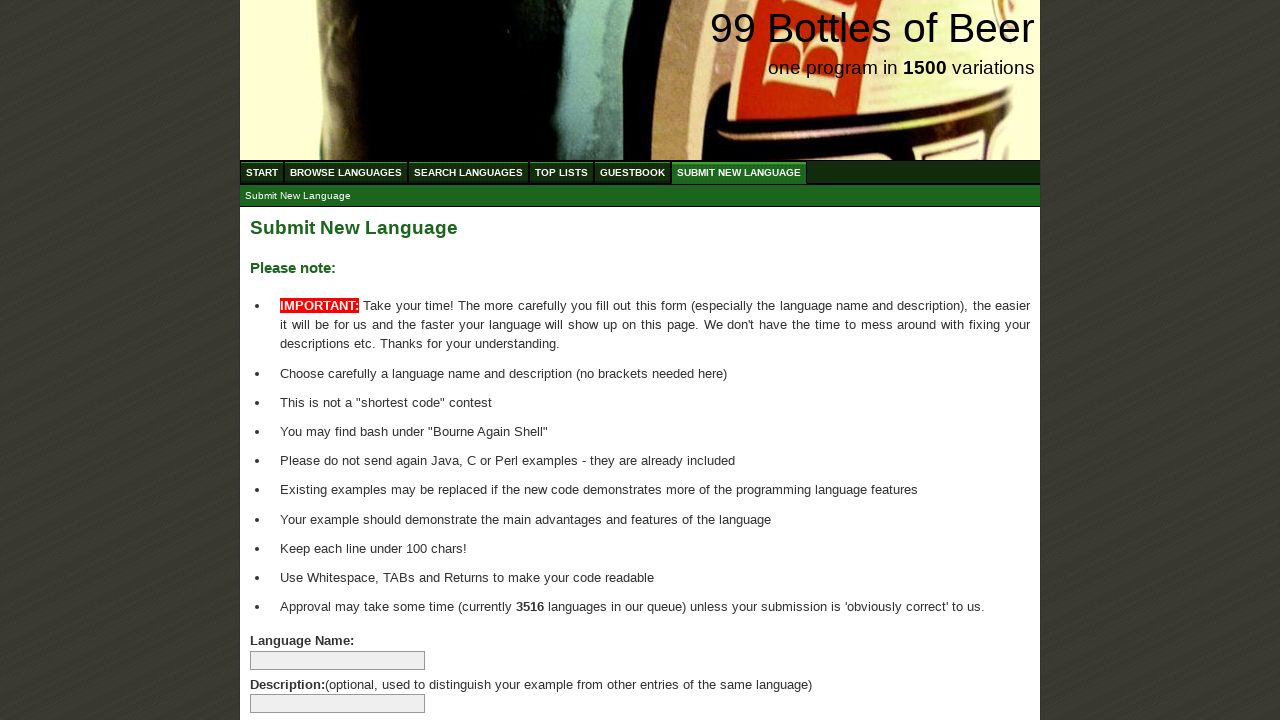

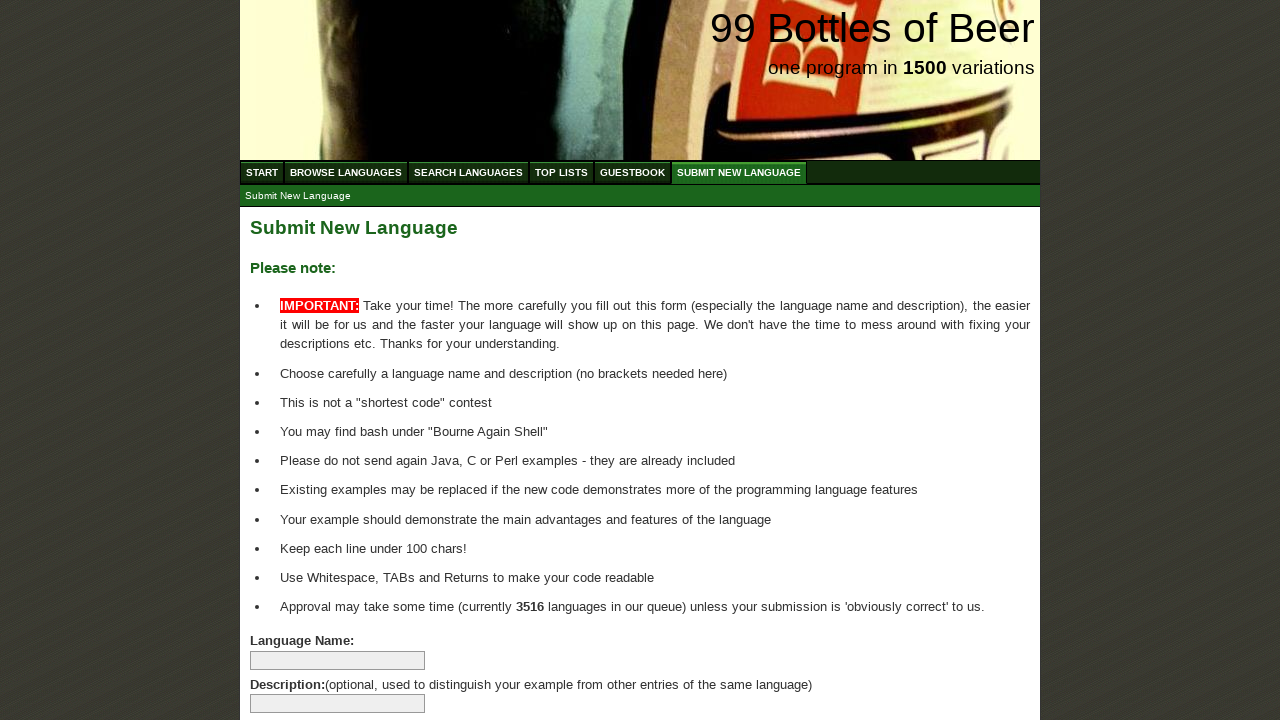